Tests navigation from the WebdriverIO homepage to the "Getting Started" documentation page by clicking the Get Started button and verifying the page heading.

Starting URL: https://webdriver.io/

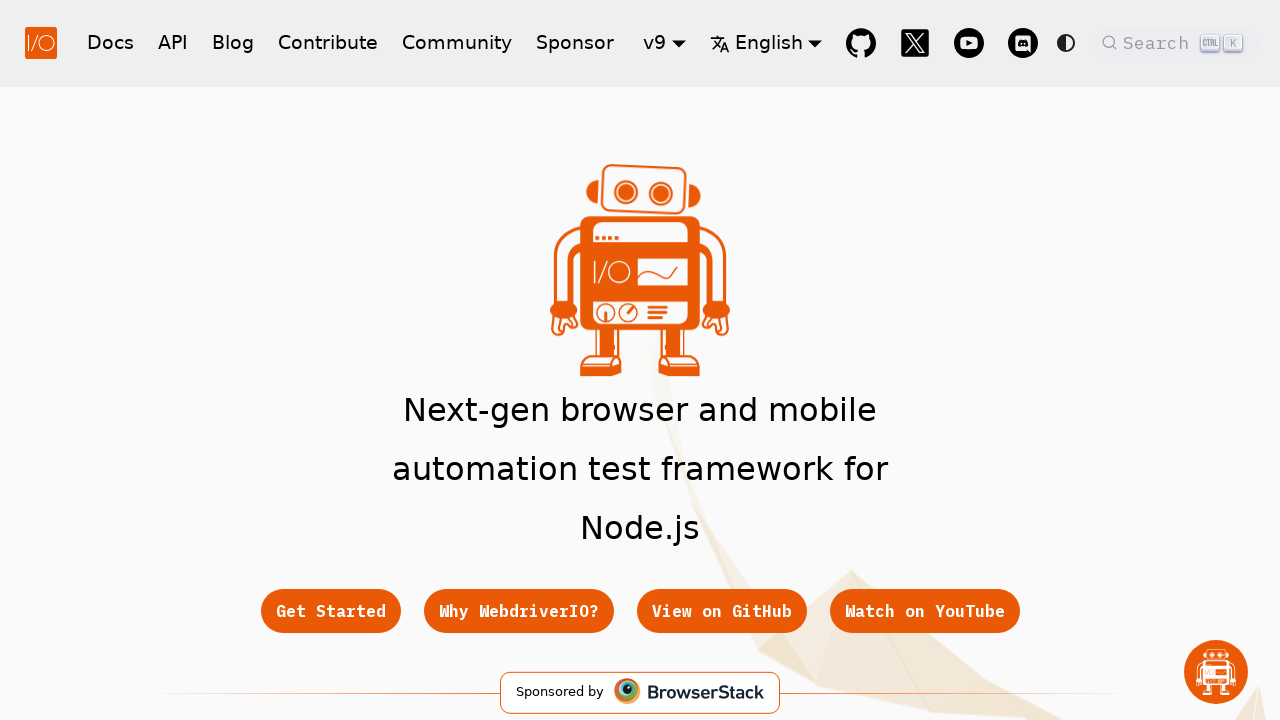

Get Started button is visible and enabled
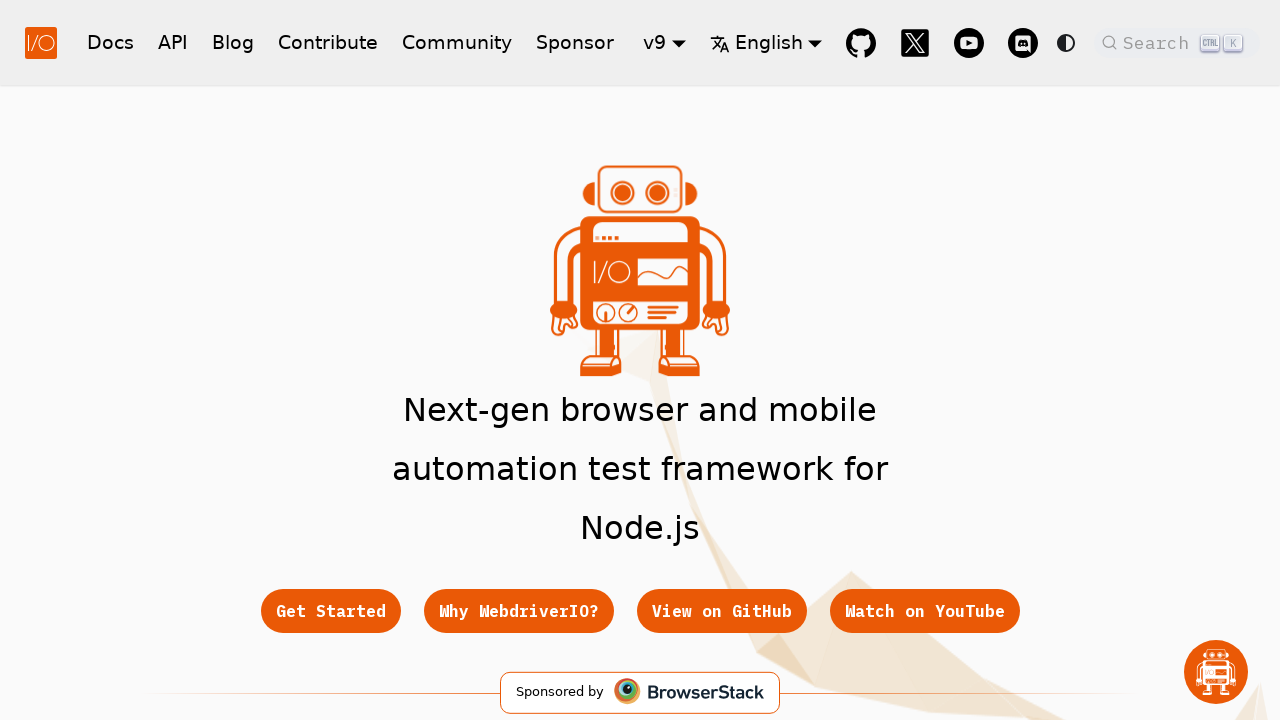

Clicked the Get Started button at (330, 611) on div.buttons_pzbO a:first-child
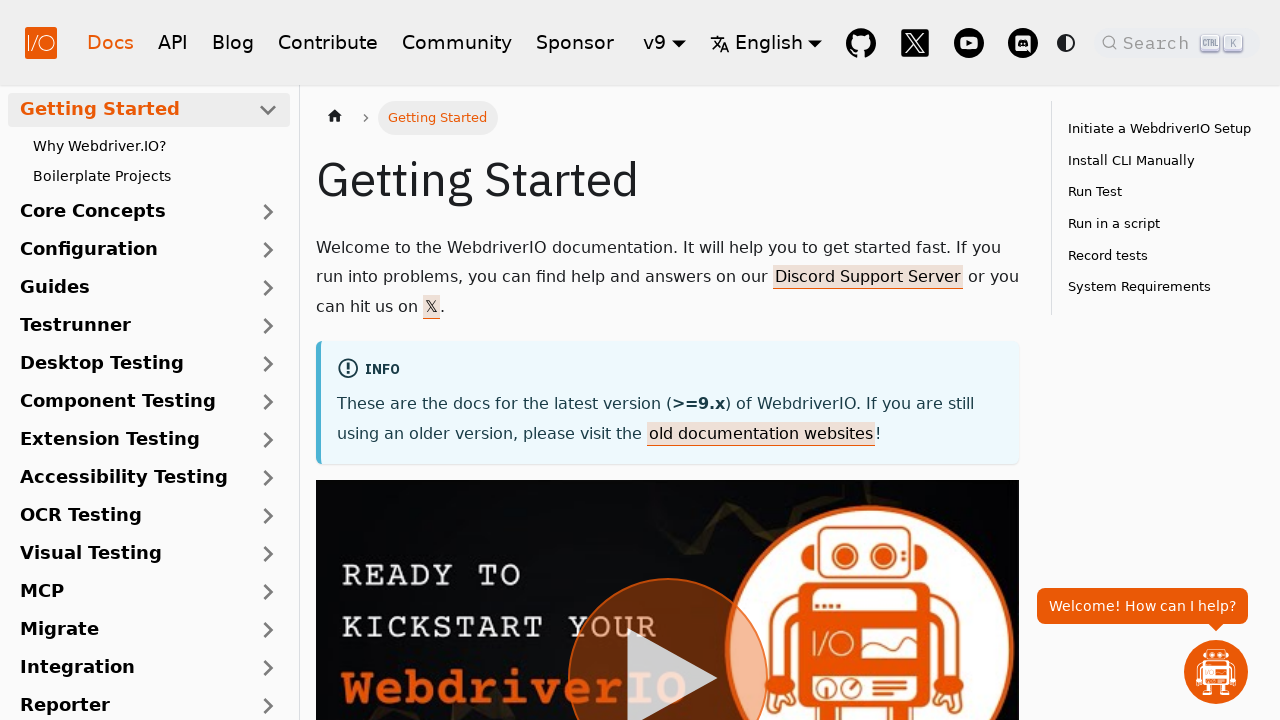

Page heading (h1) loaded on Getting Started page
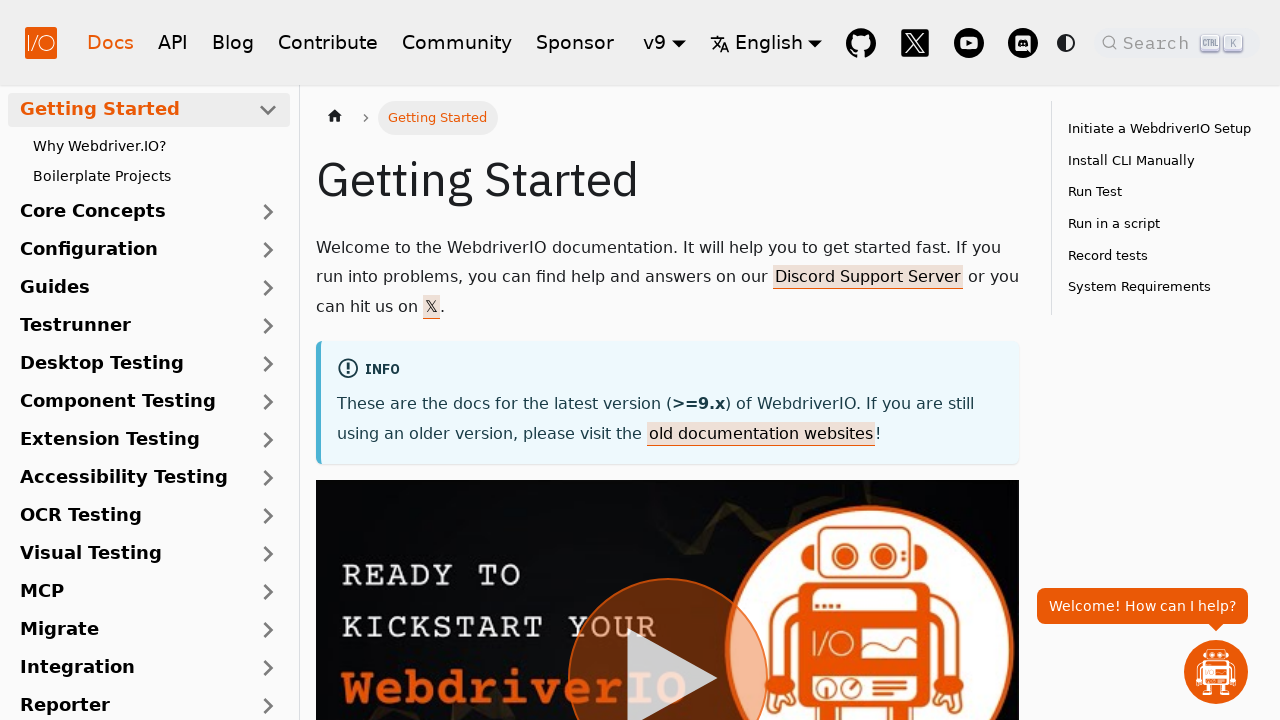

Retrieved heading text: 'Getting Started'
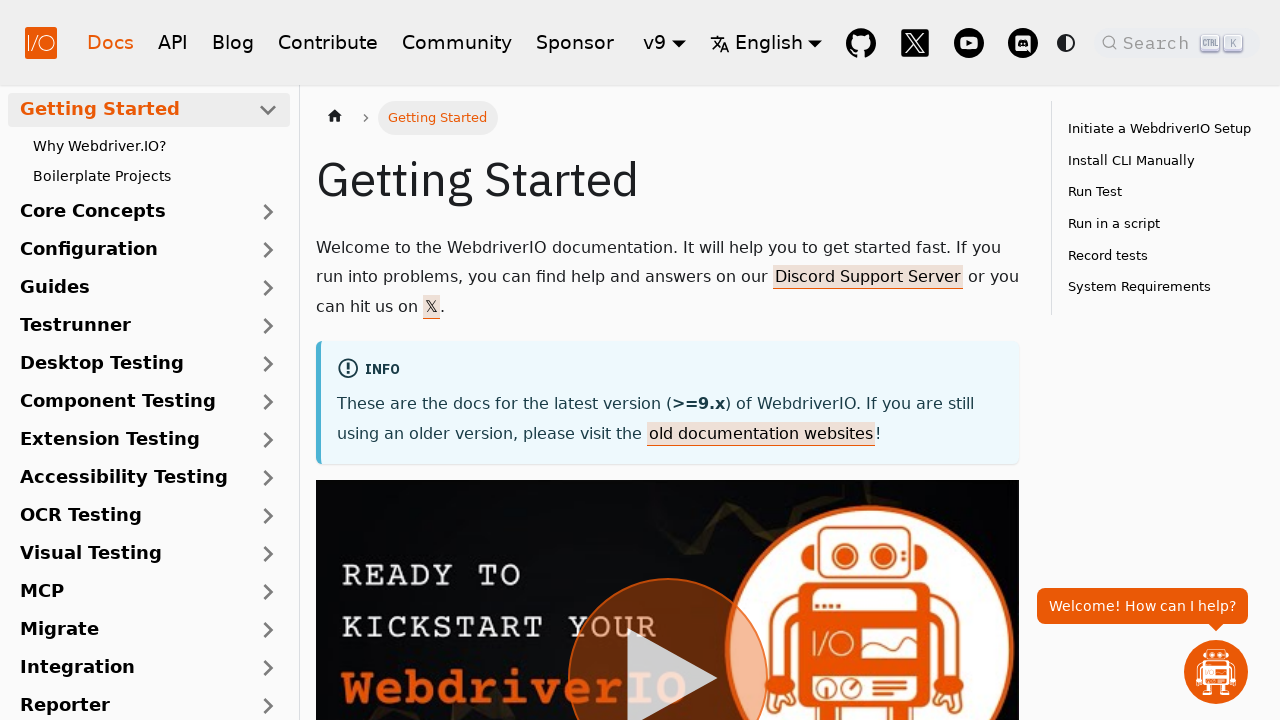

Verified heading text matches 'getting started'
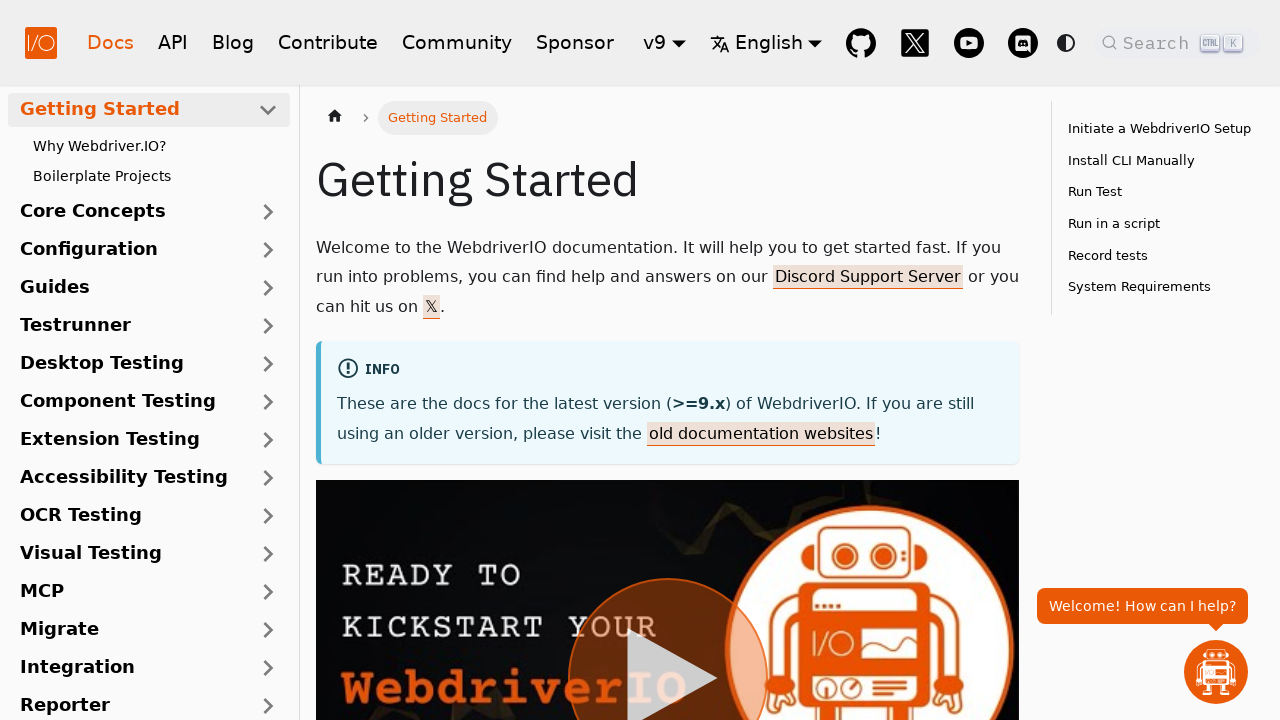

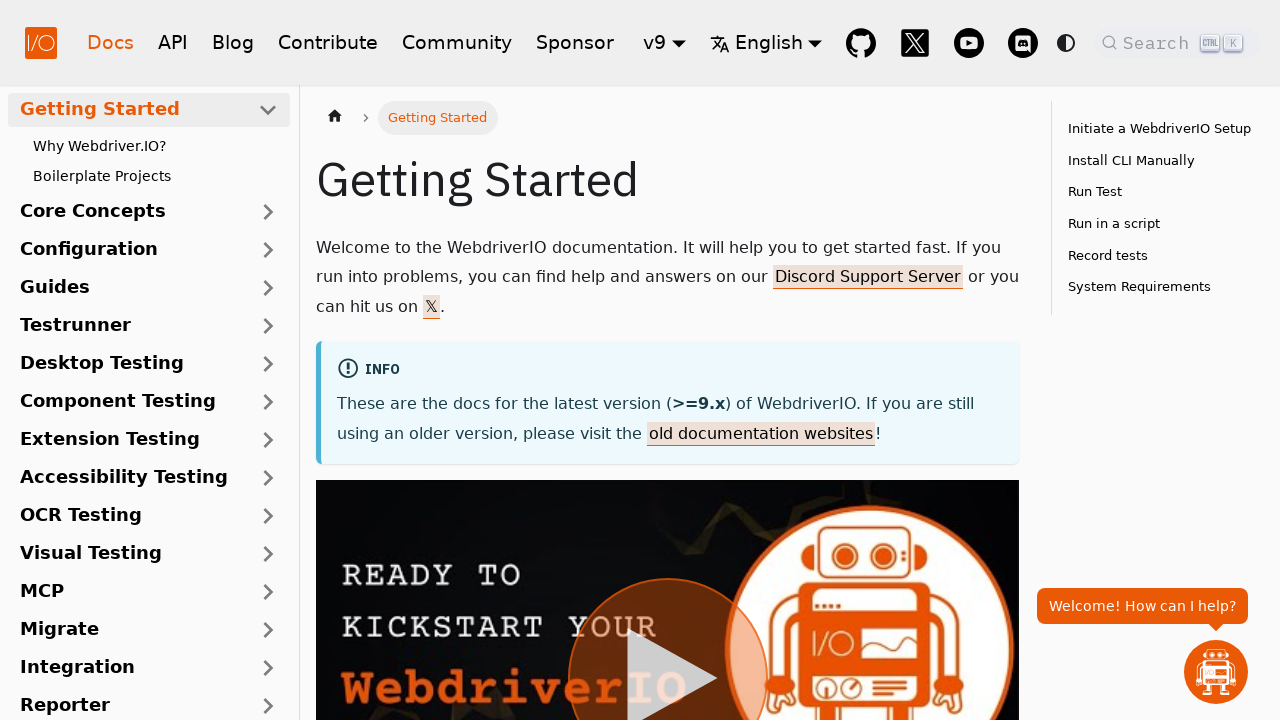